Tests clicking the Food demo button and verifying content loads

Starting URL: https://neuronpedia.org/gemma-scope#microscope

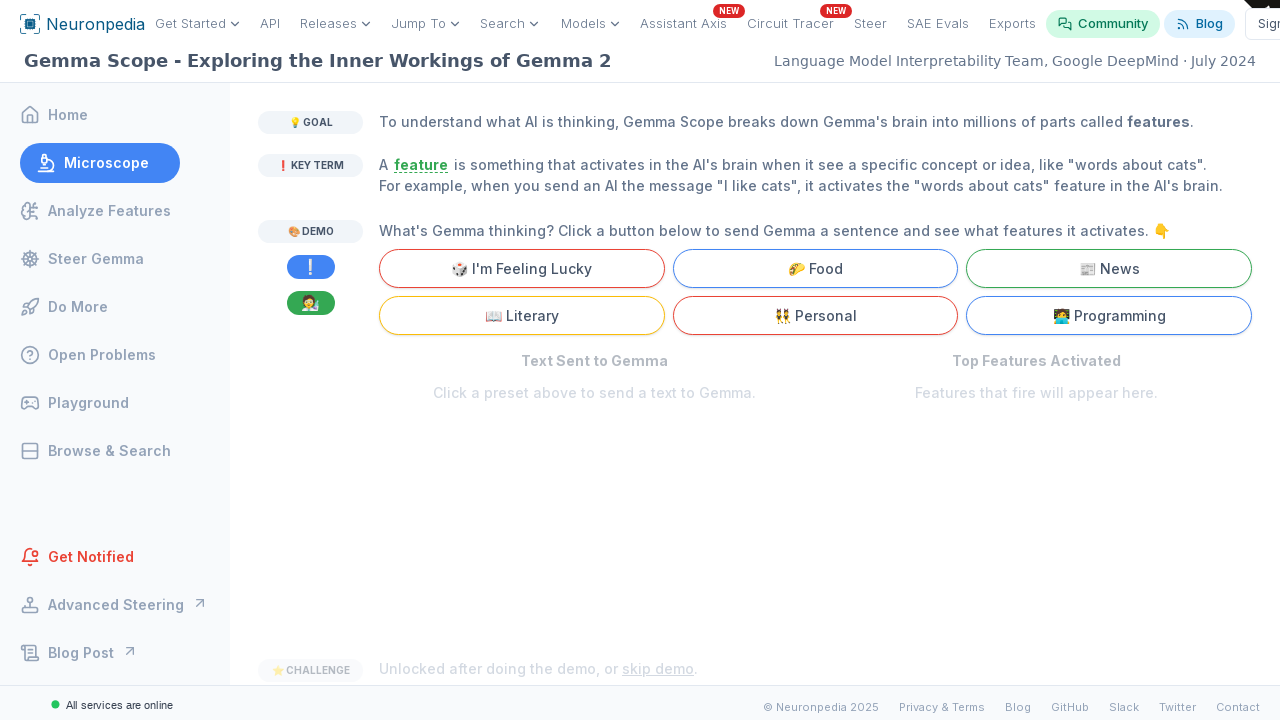

Clicked the Food demo button at (815, 268) on internal:text="Food"i
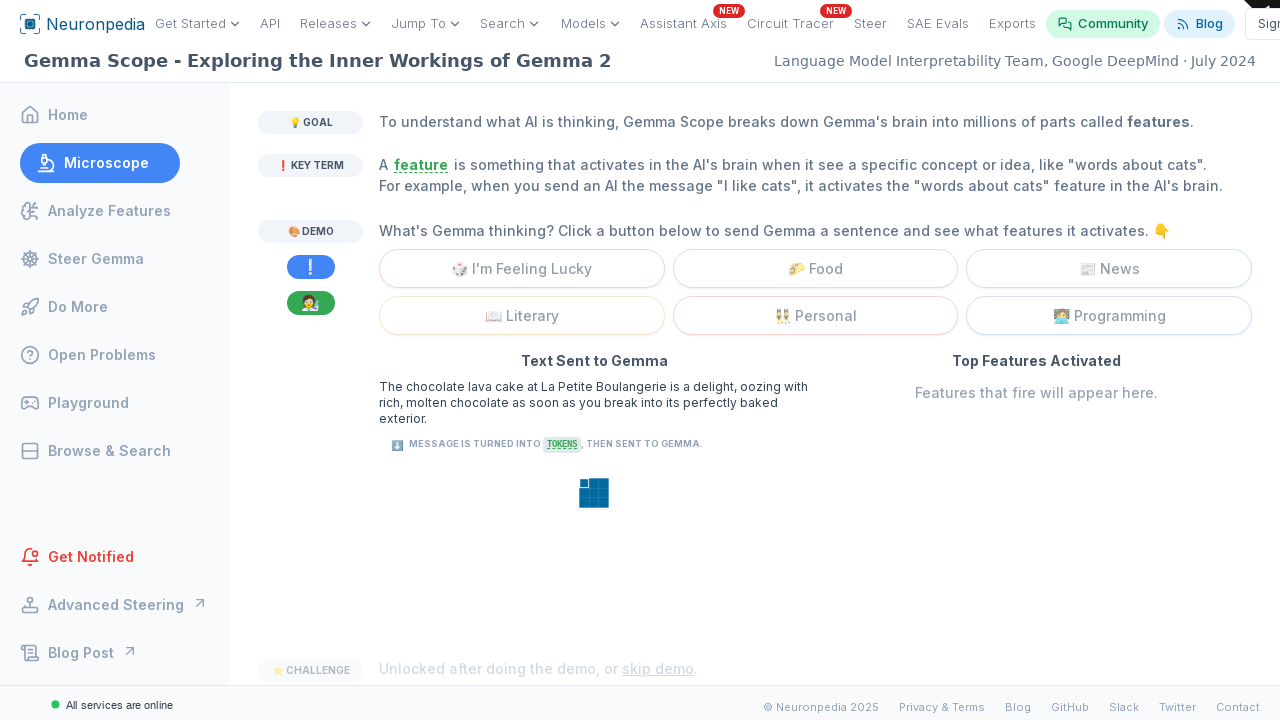

Waited for loading message to disappear and content to load
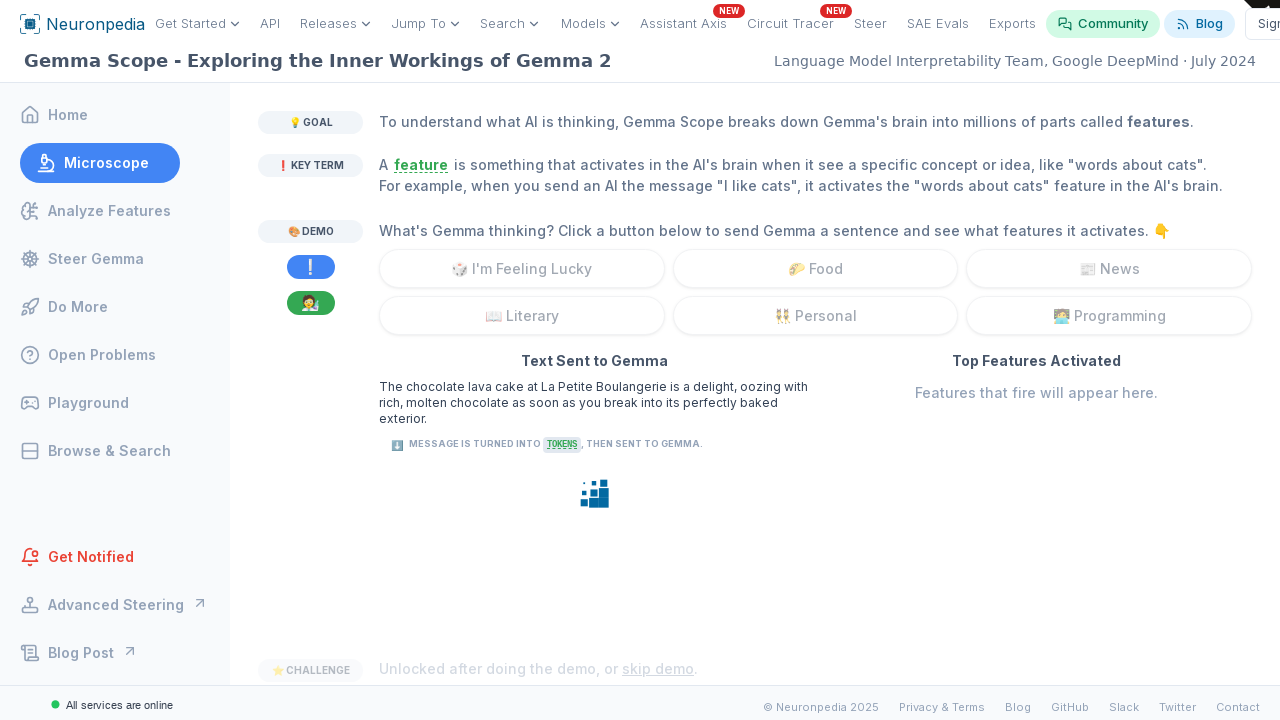

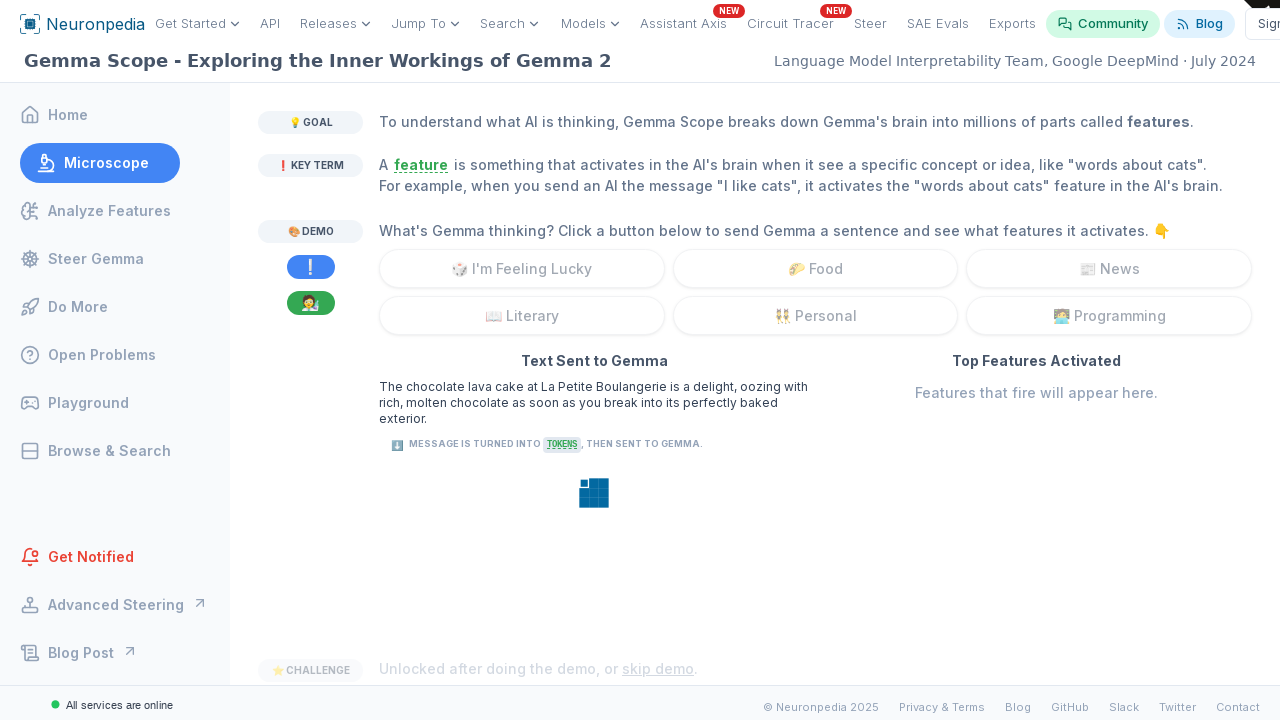